Tests unsuccessful login with invalid password and verifies user remains on login page

Starting URL: https://groceryapp.uniqassosiates.com/admin/login

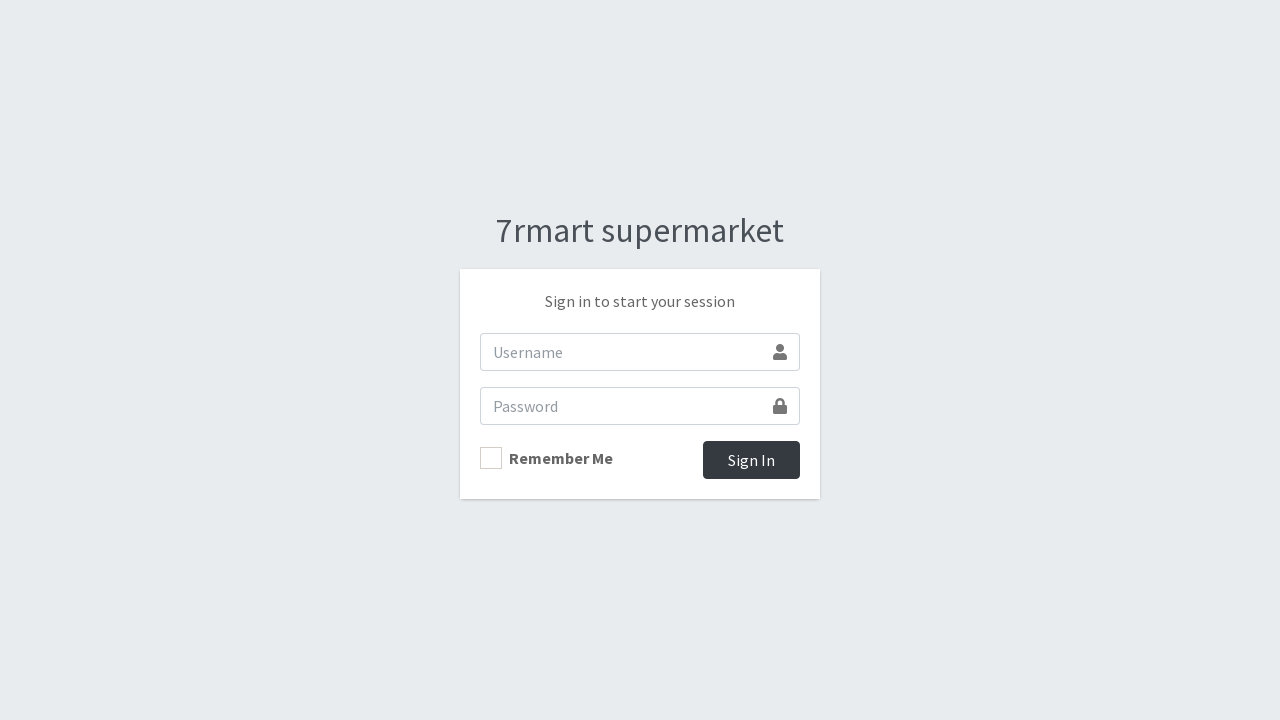

Filled username field with 'admin' on input[name='username']
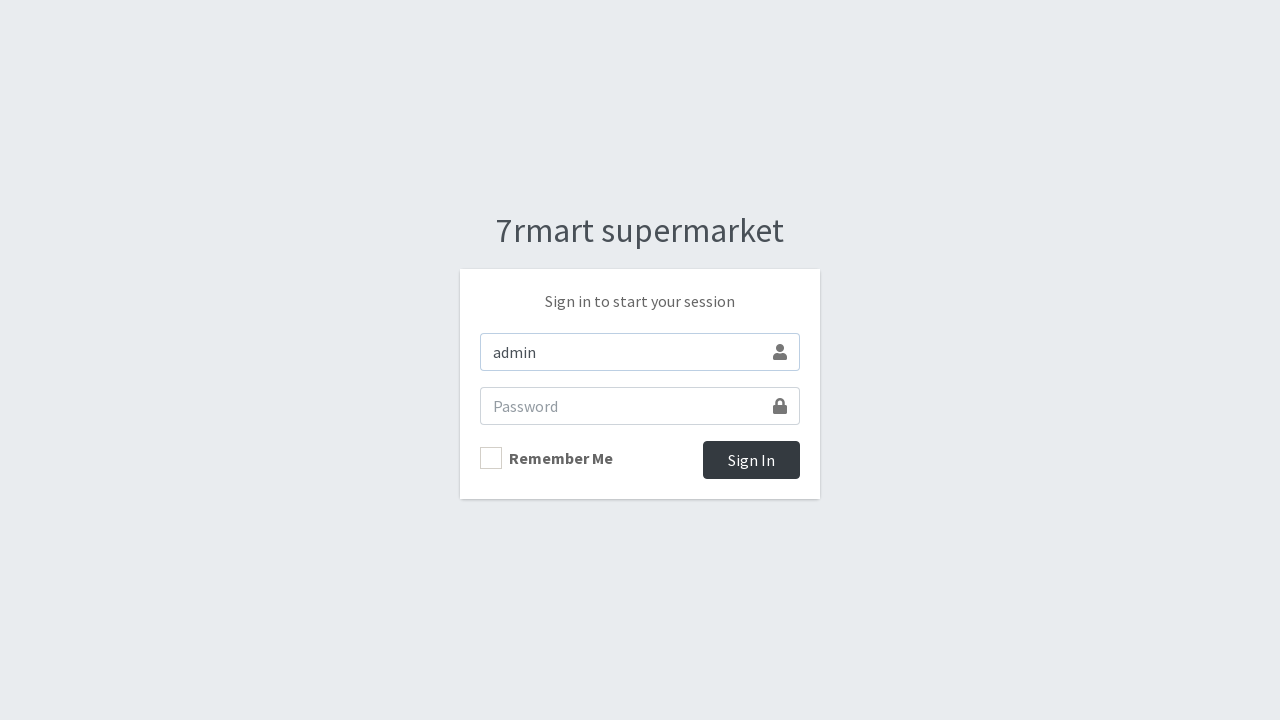

Filled password field with invalid password '159753' on input[name='password']
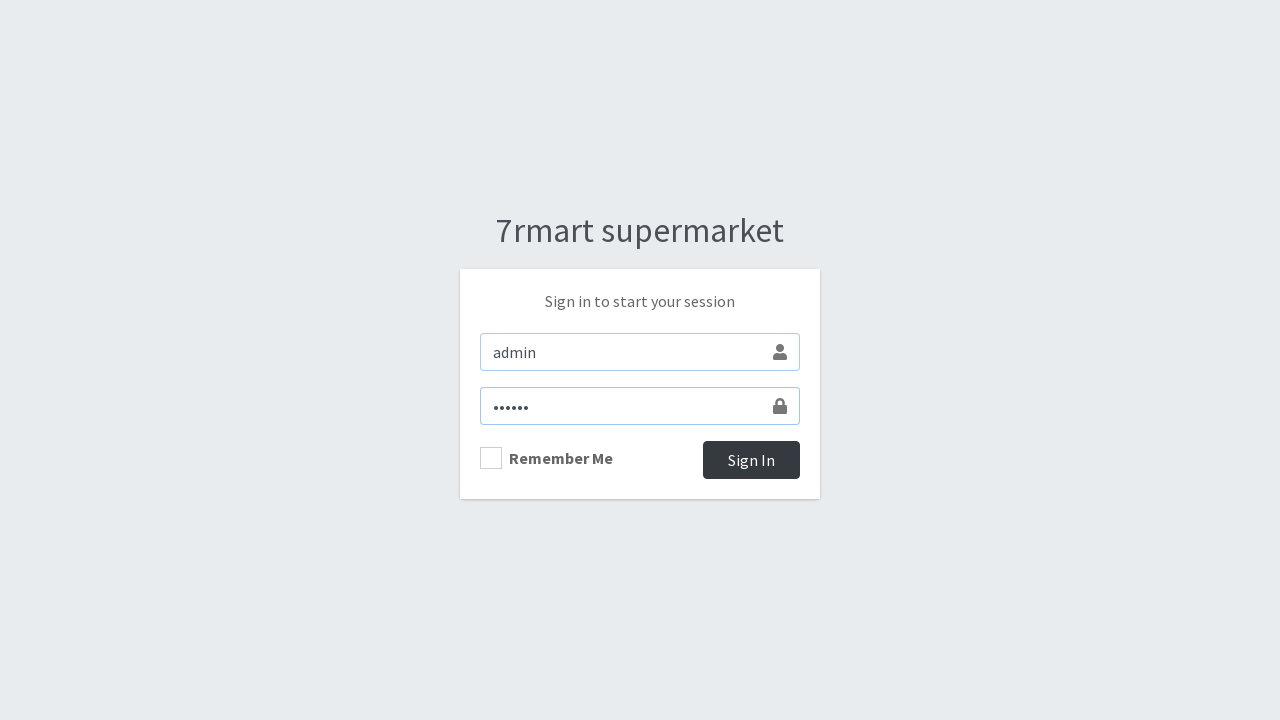

Clicked login button to attempt authentication at (752, 460) on button[type='submit']
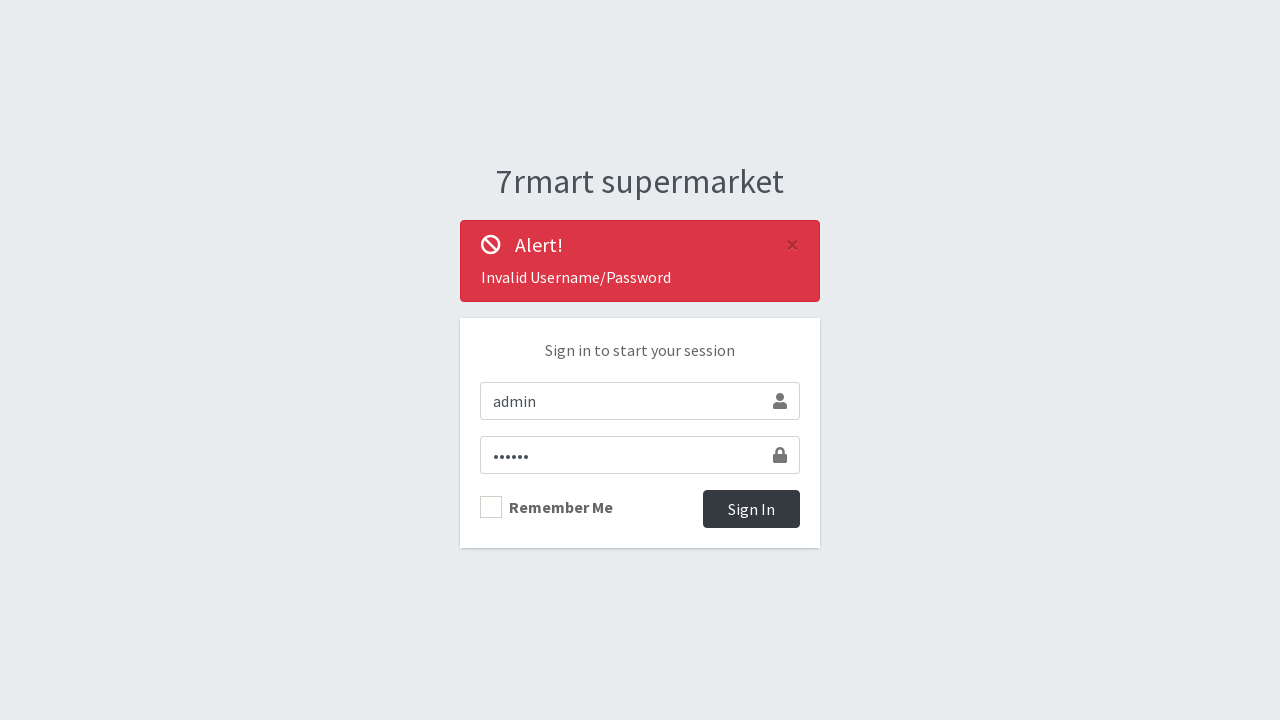

Captured current URL to verify login failed
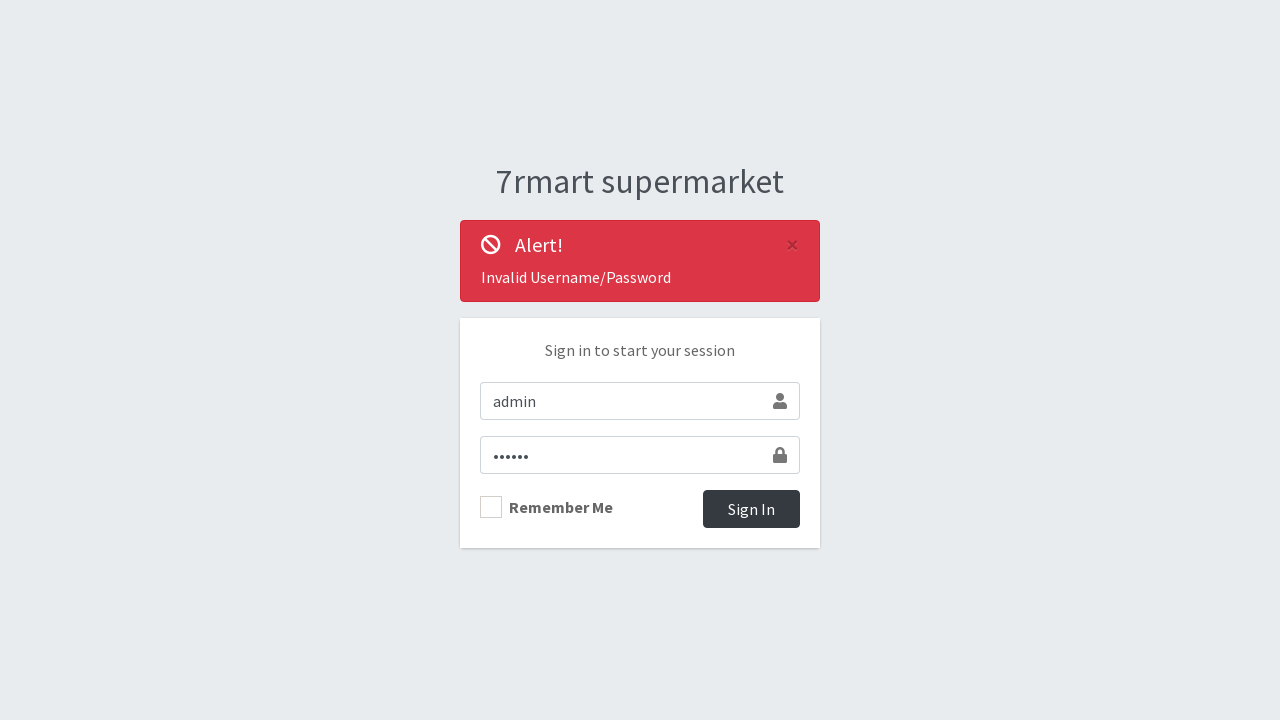

Verified login failed - user remained on login page with URL: https://groceryapp.uniqassosiates.com/admin/login
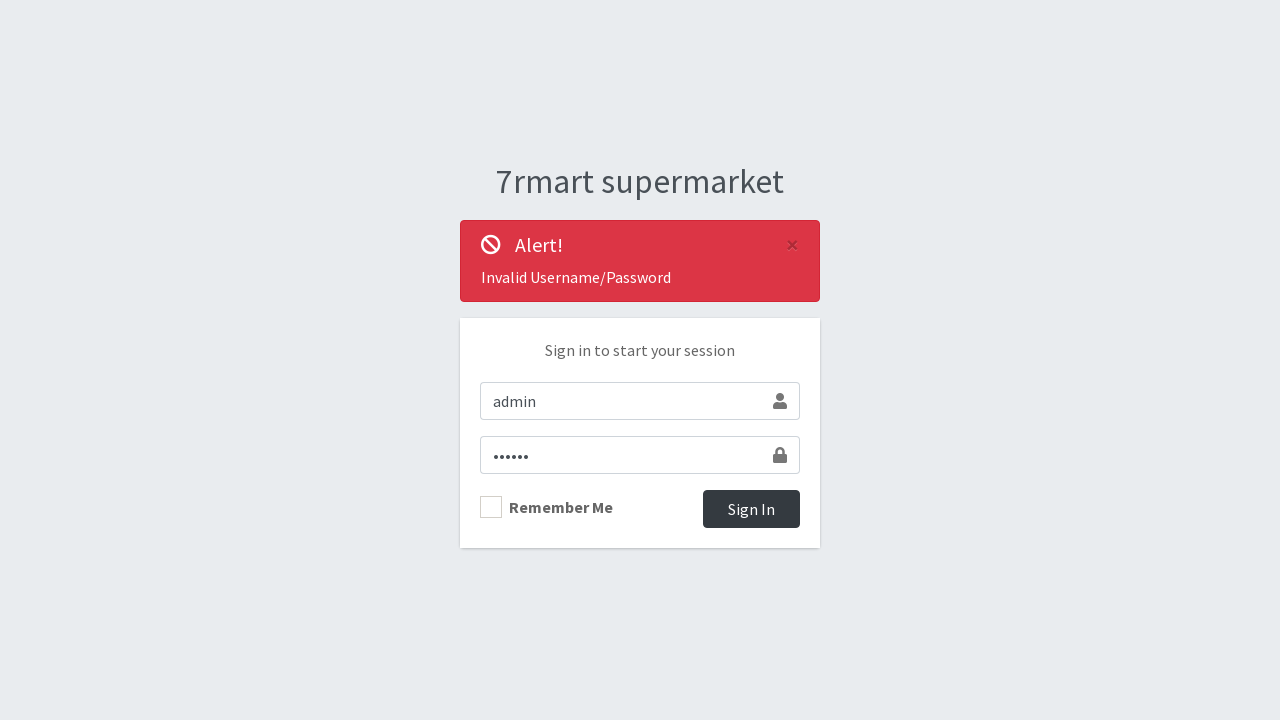

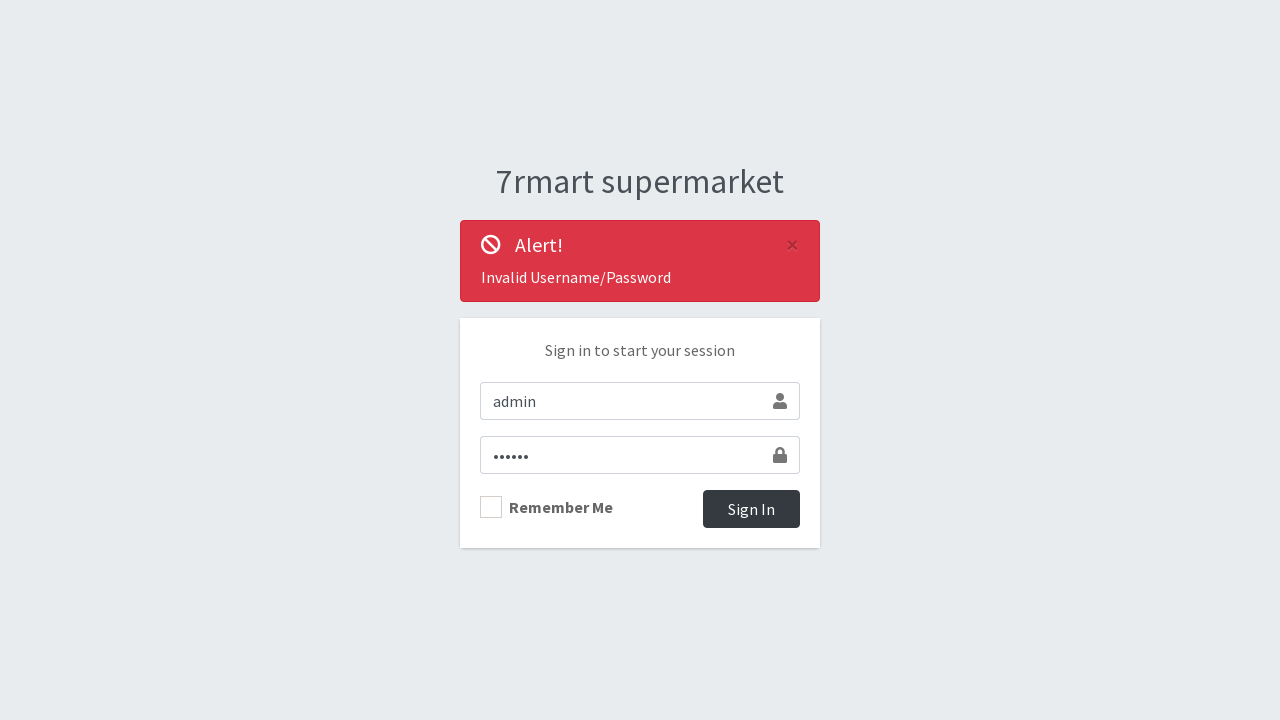